Tests clicking a toggle switch element on the W3Schools CSS switch tutorial page

Starting URL: https://www.w3schools.com/howto/howto_css_switch.asp

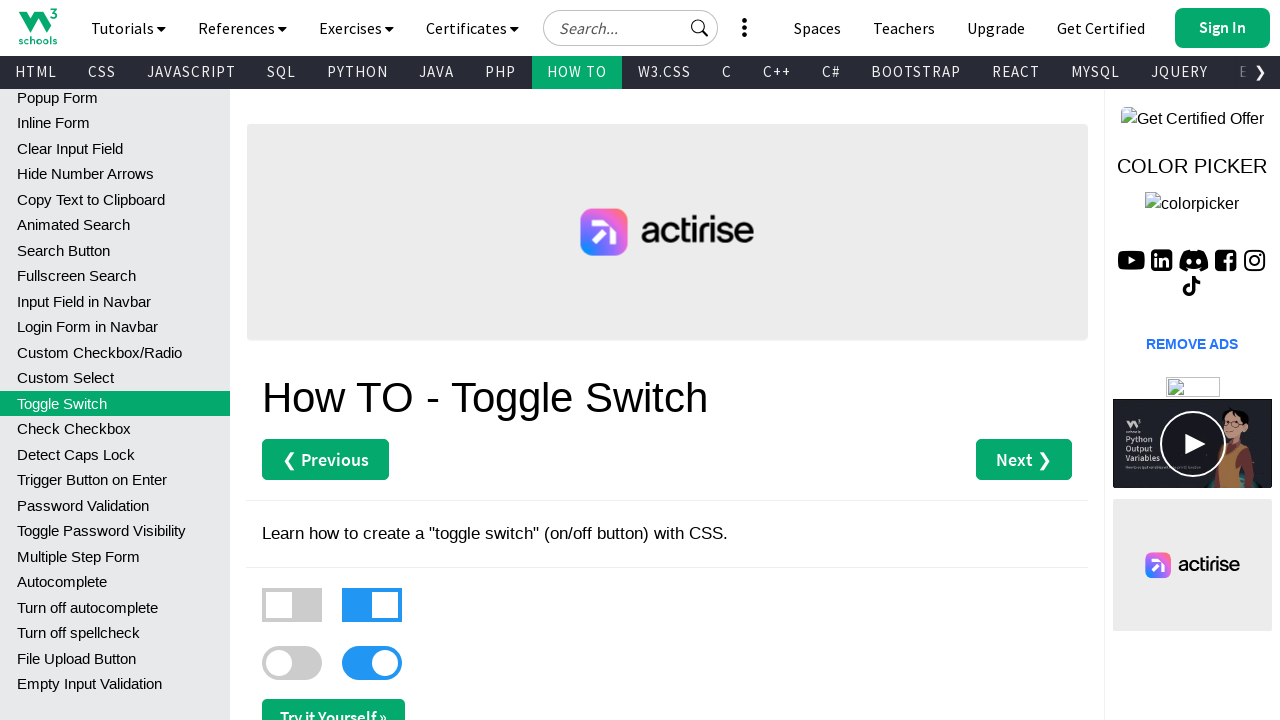

Navigated to W3Schools CSS switch tutorial page
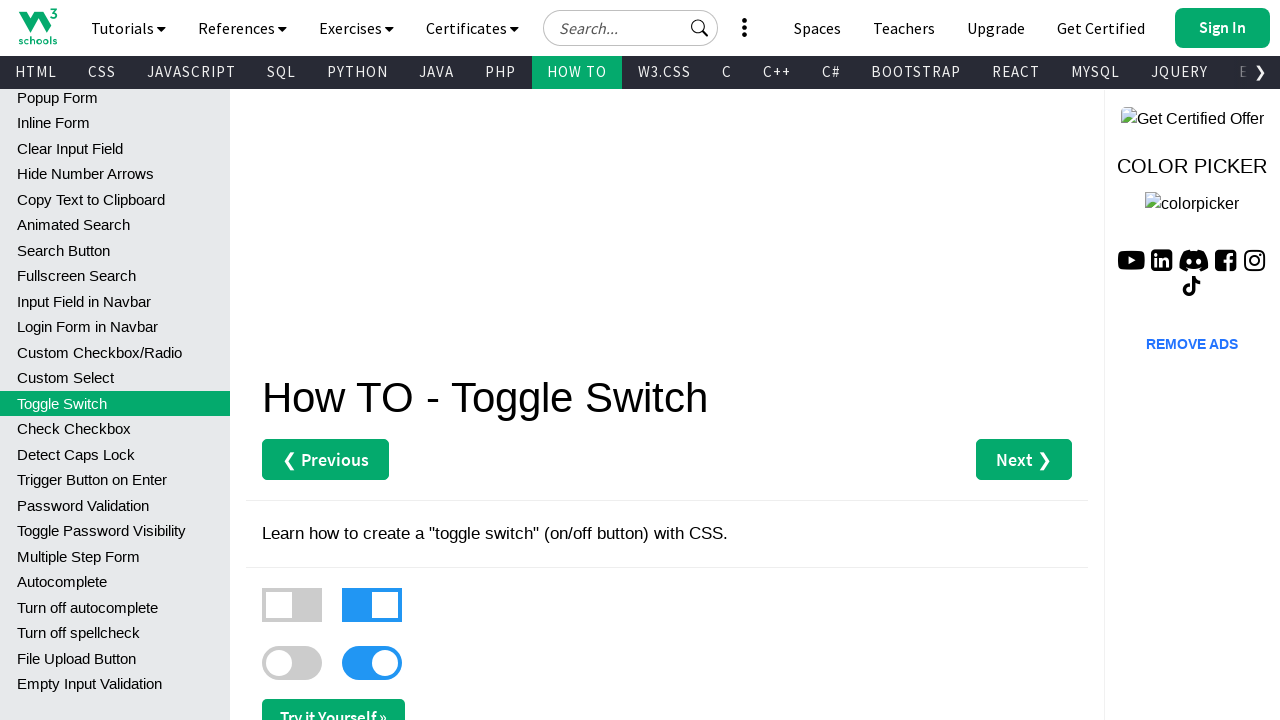

Clicked the toggle switch element at (372, 663) on label.switch:nth-child(12) > div:nth-child(2)
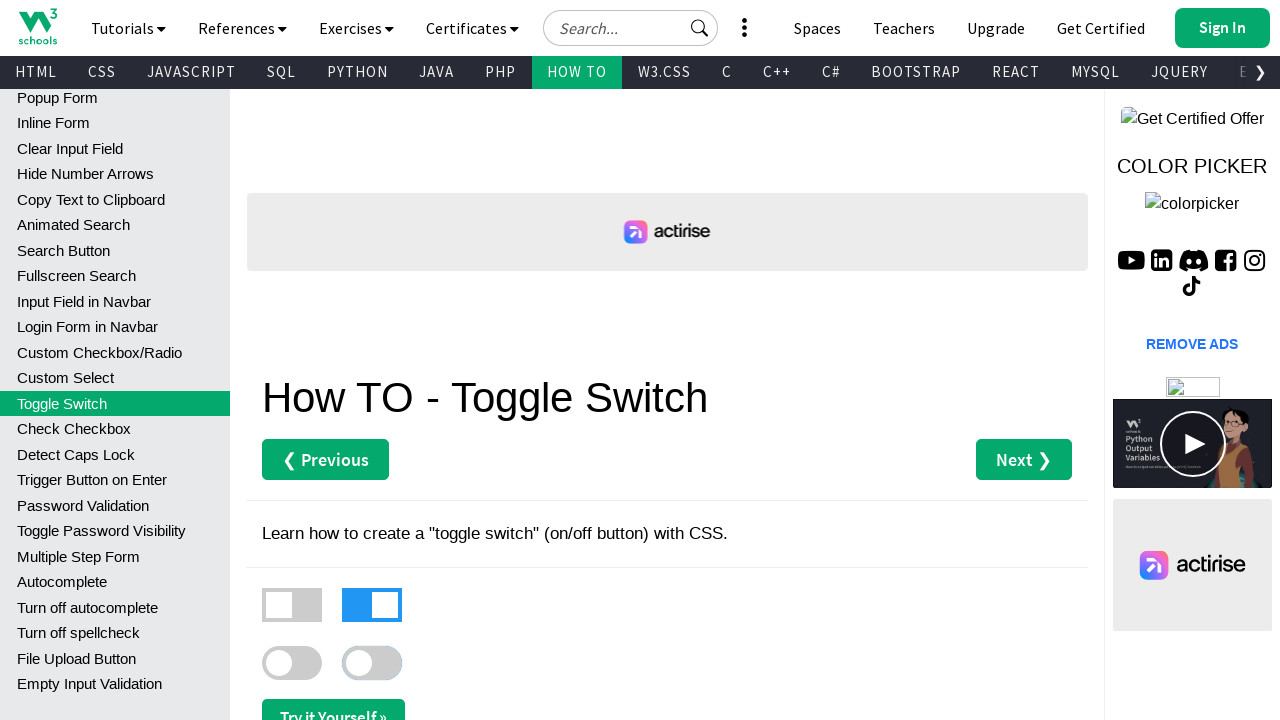

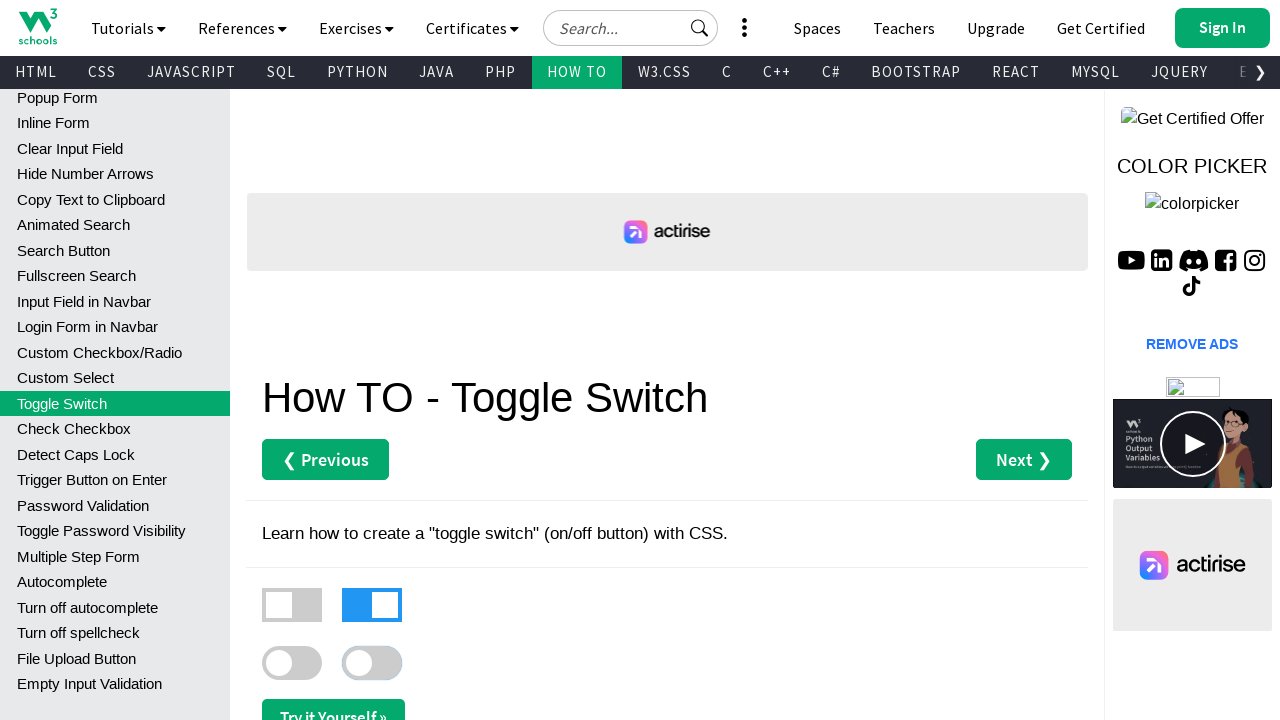